Tests account registration form by filling in all required fields including name, email, phone, password and accepting terms

Starting URL: https://ecommerce-playground.lambdatest.io/index.php?route=account/register

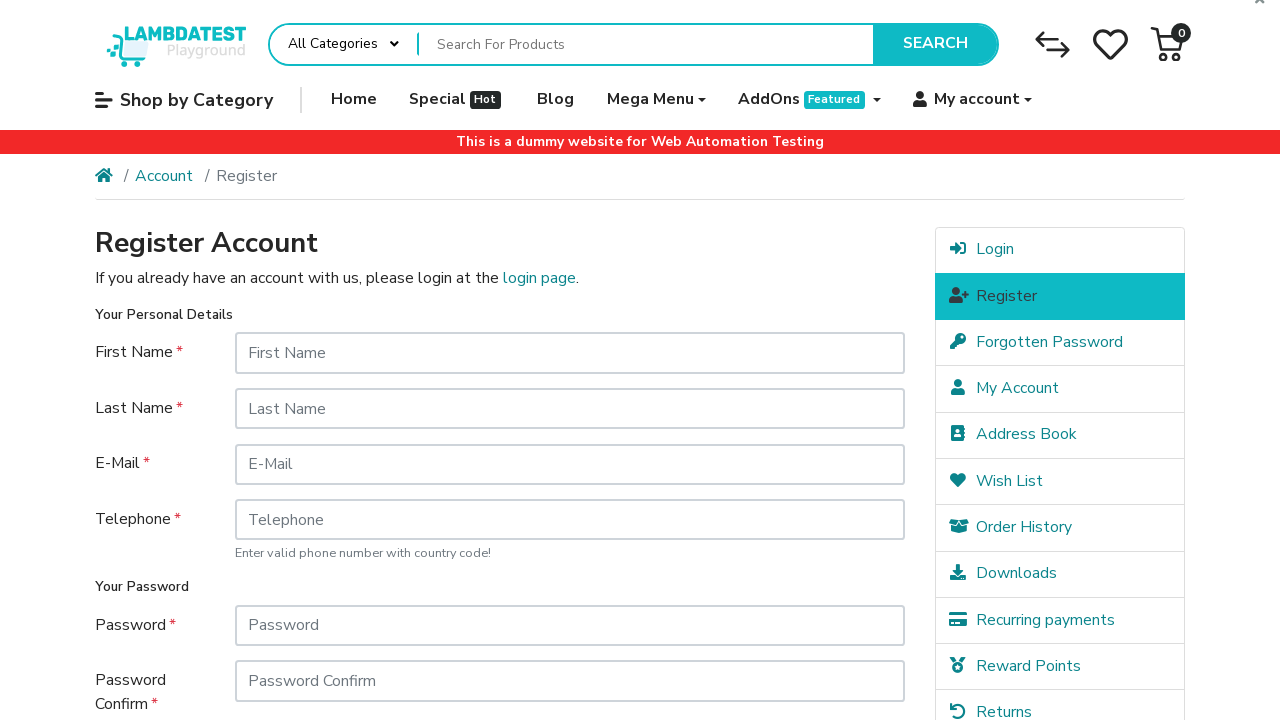

Filled first name field with 'FirstName' on #input-firstname
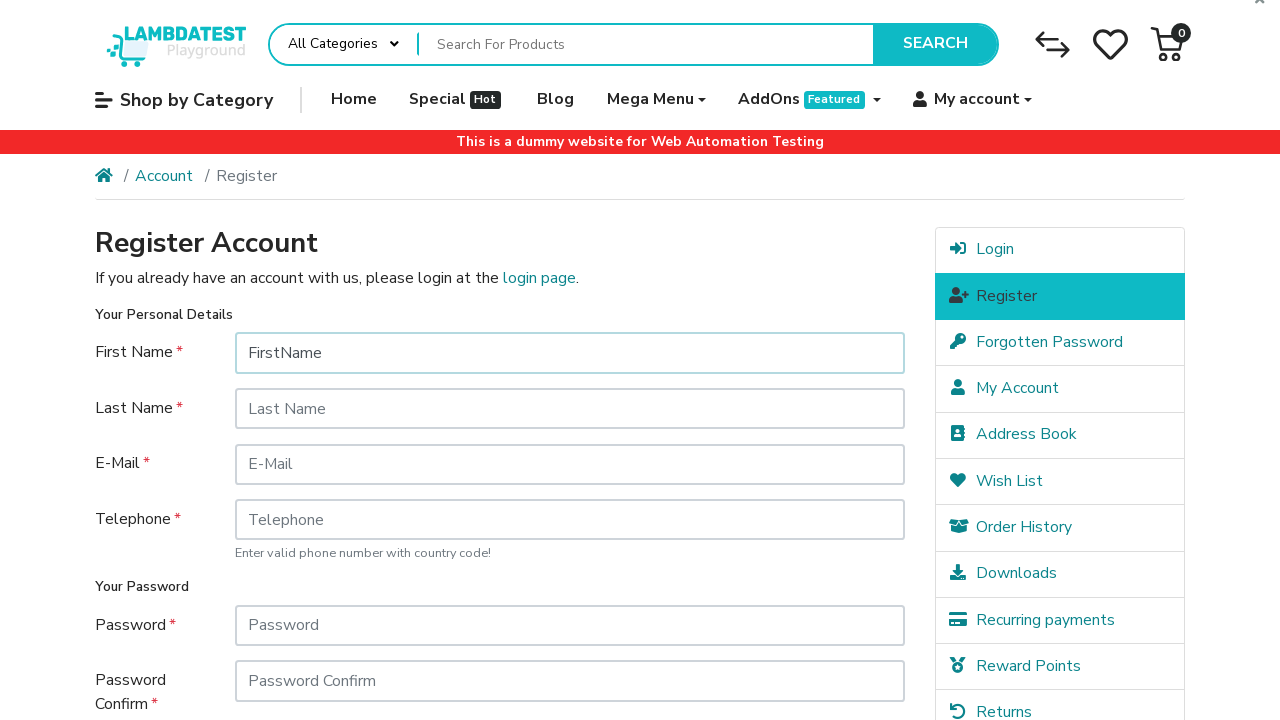

Filled last name field with 'LastName' on #input-lastname
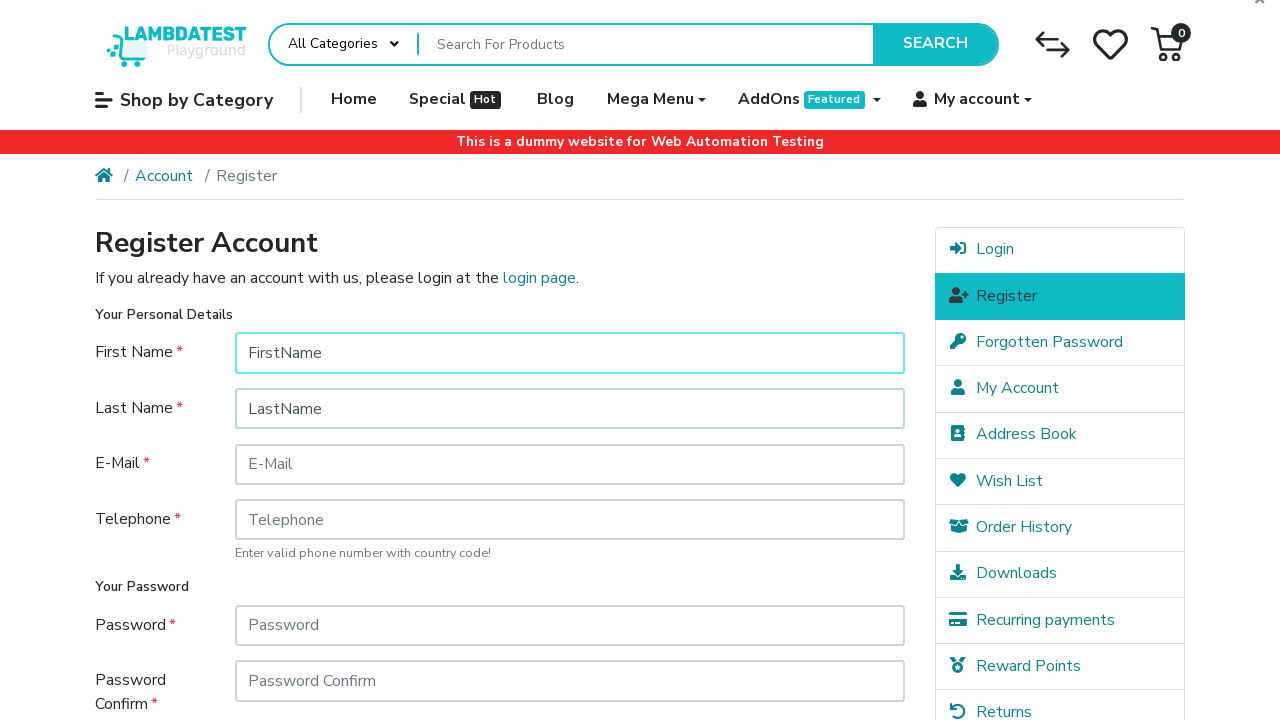

Filled email field with 'blogtest+4894@example.com' on #input-email
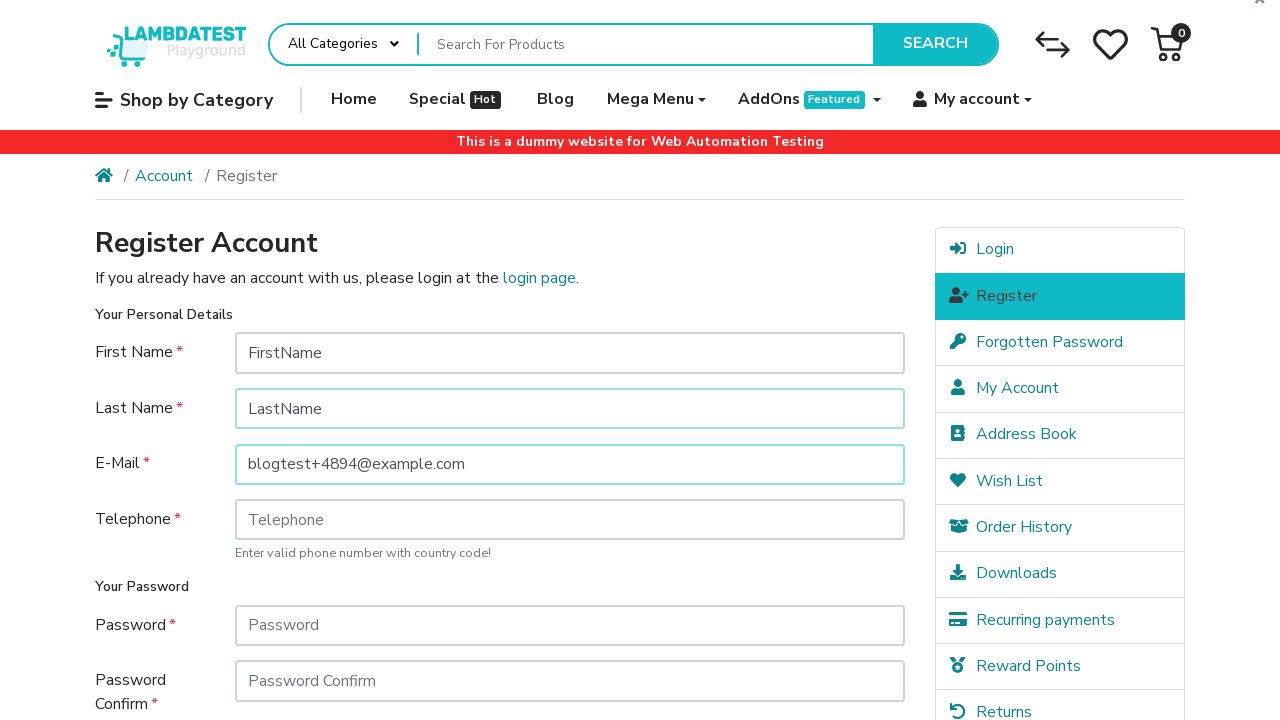

Filled telephone field with '+351999888777' on #input-telephone
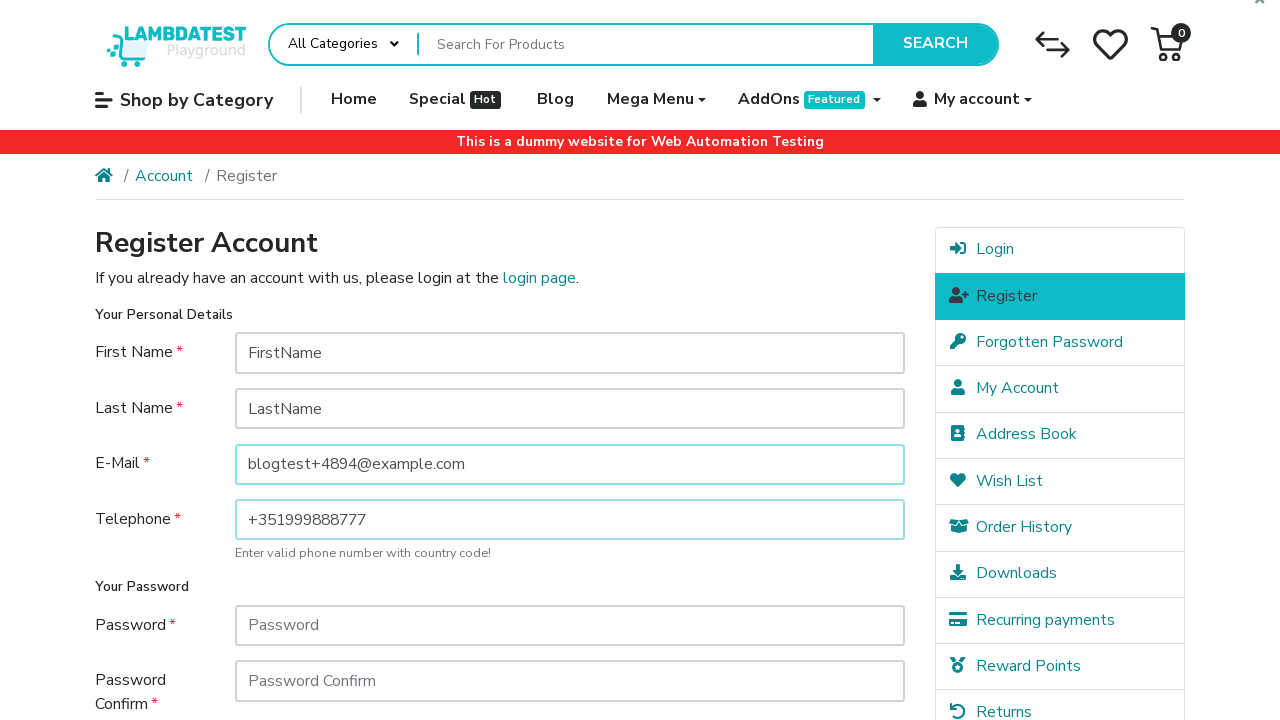

Filled password field with '123456' on #input-password
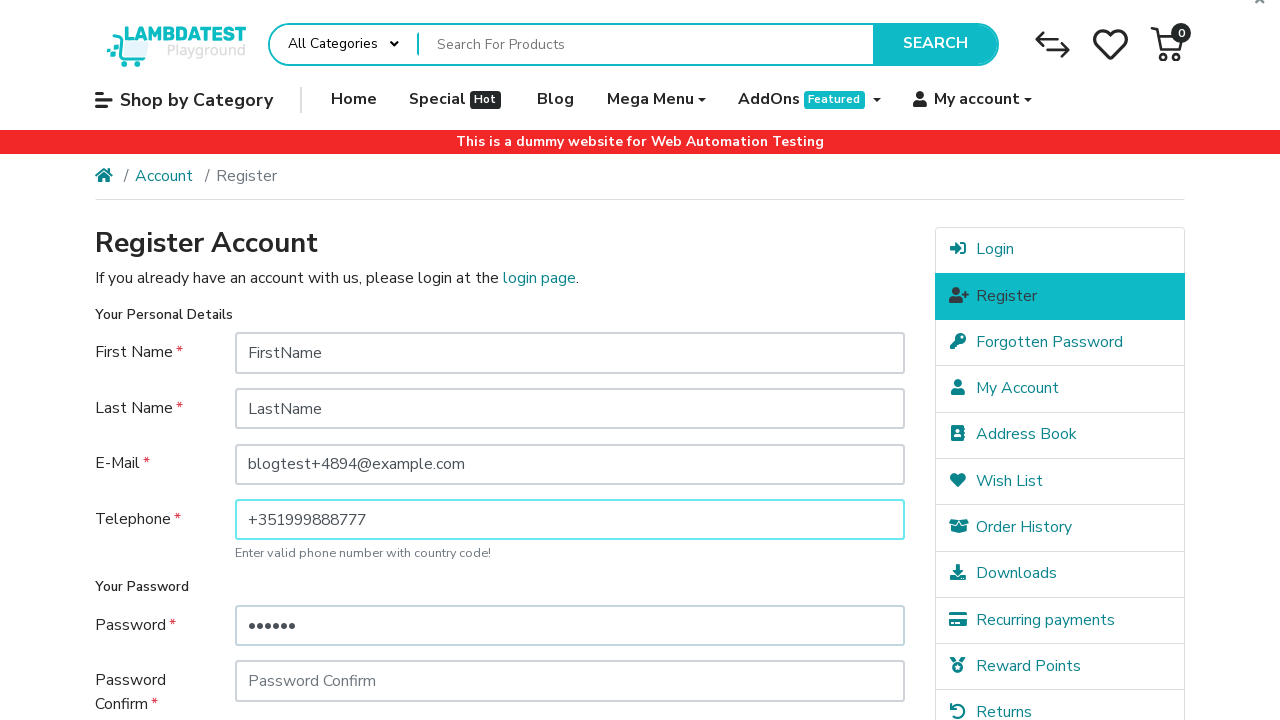

Filled password confirmation field with '123456' on #input-confirm
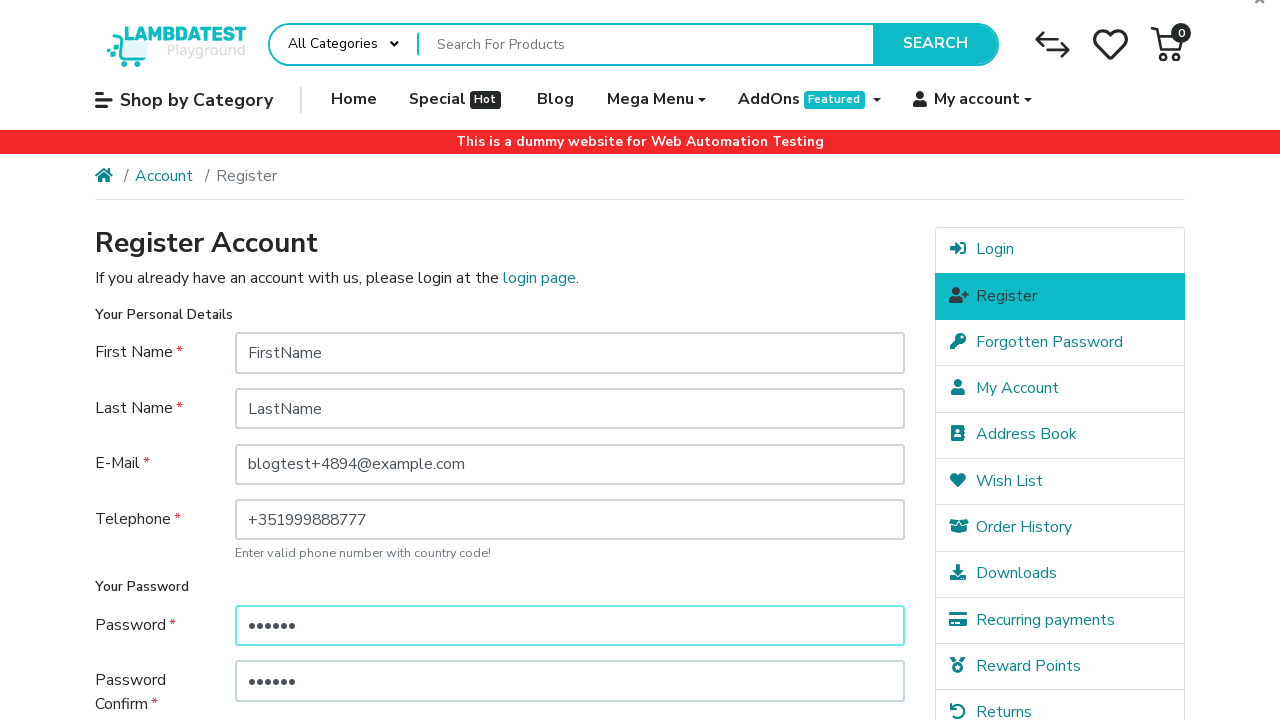

Clicked newsletter subscription checkbox at (274, 514) on xpath=//label[@for='input-newsletter-yes']
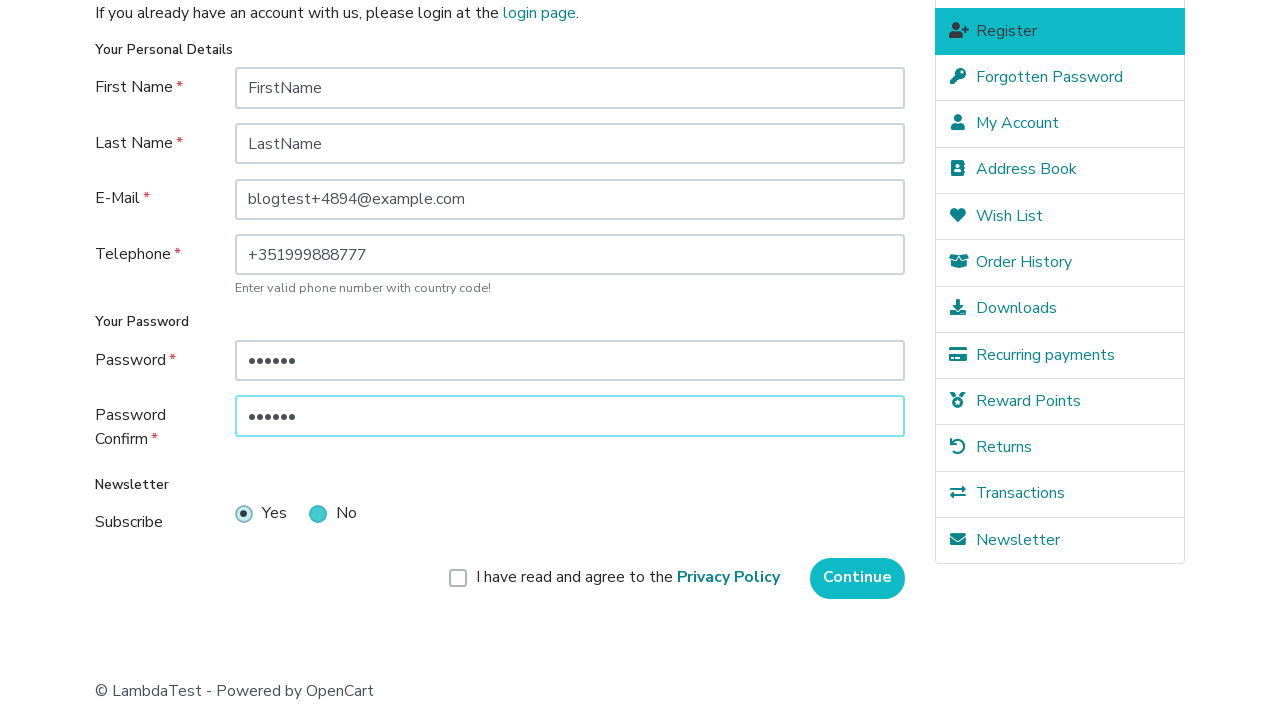

Clicked terms and conditions acceptance checkbox at (628, 578) on xpath=//label[@for='input-agree']
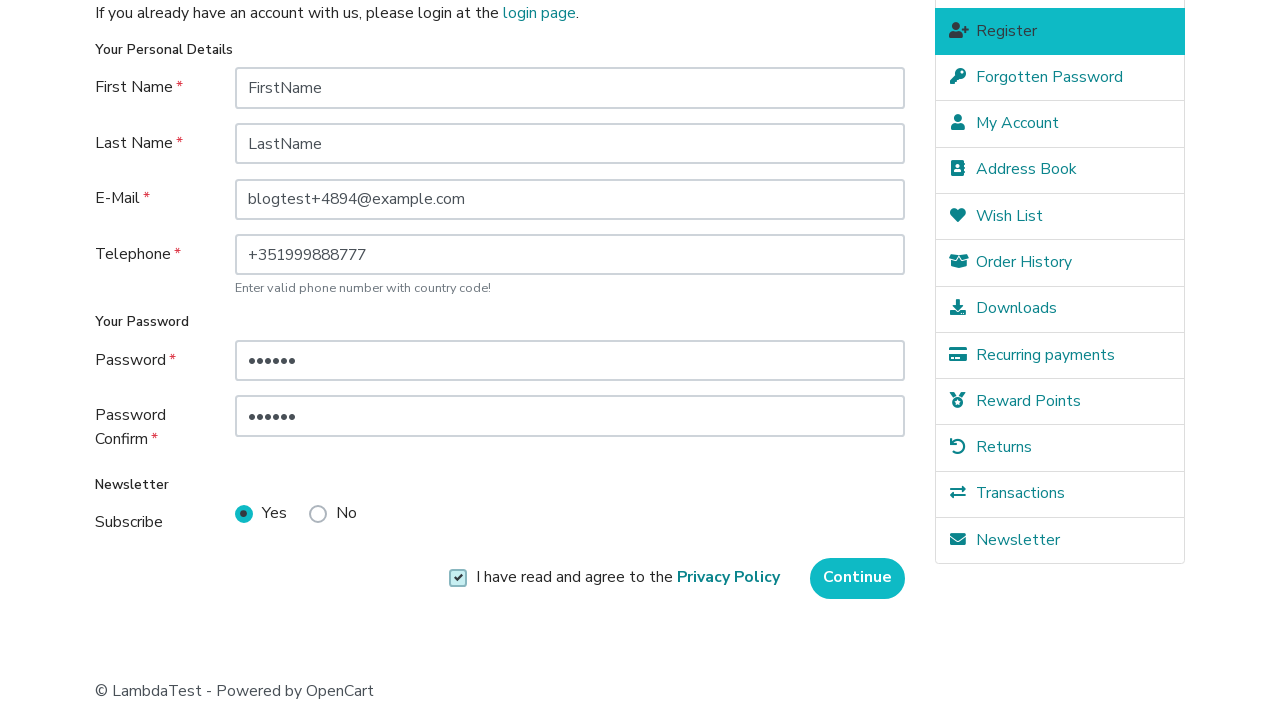

Clicked Continue button to submit registration form at (858, 578) on xpath=//input[@value='Continue']
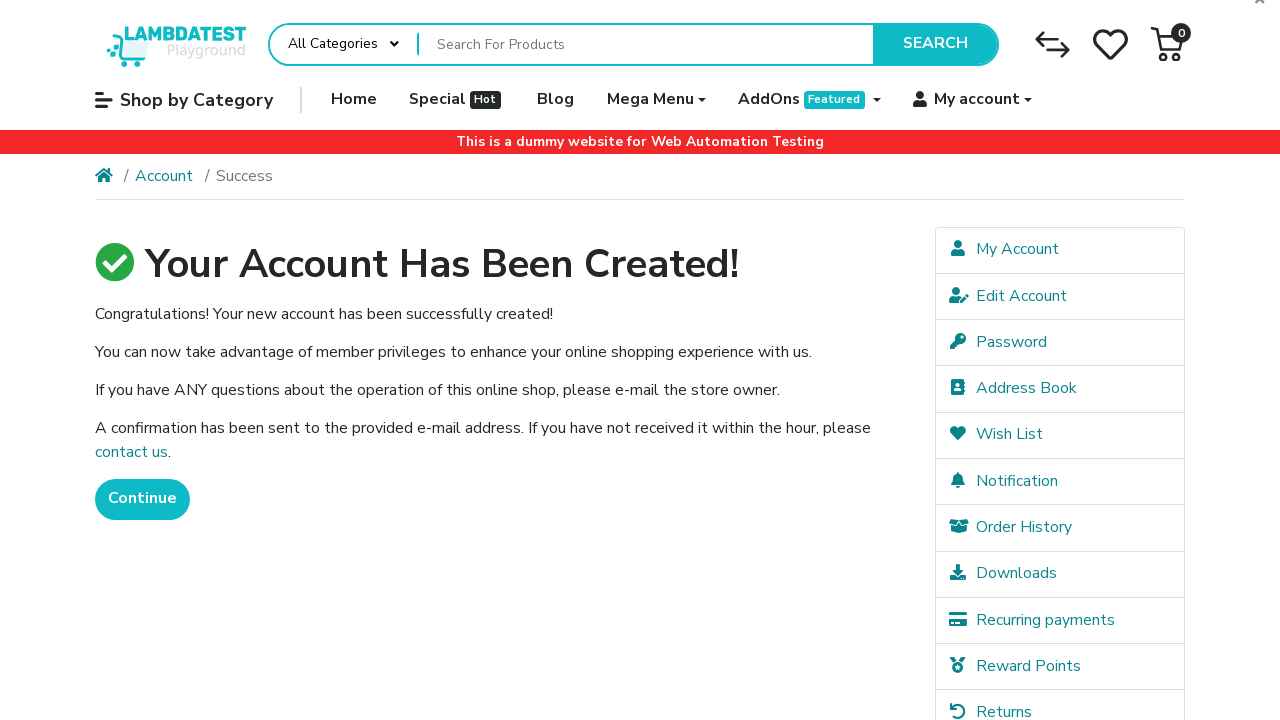

Waited for success page to load with networkidle state
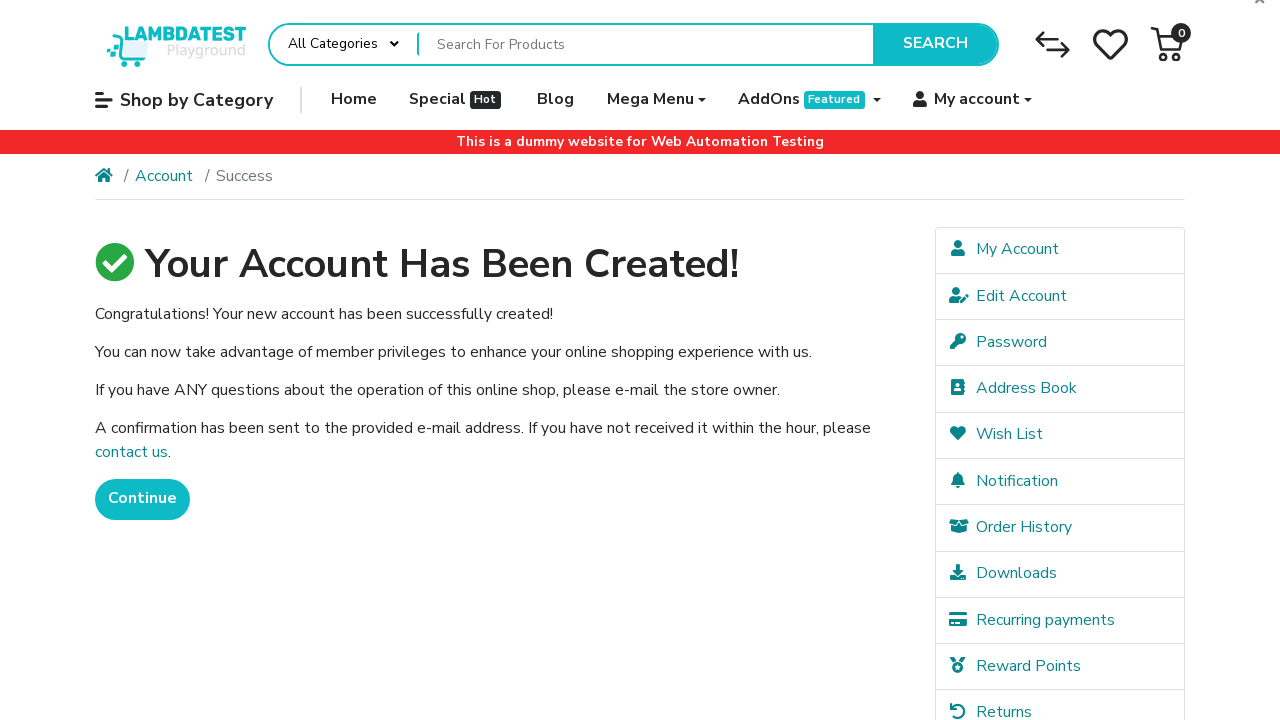

Verified account creation success message in page title
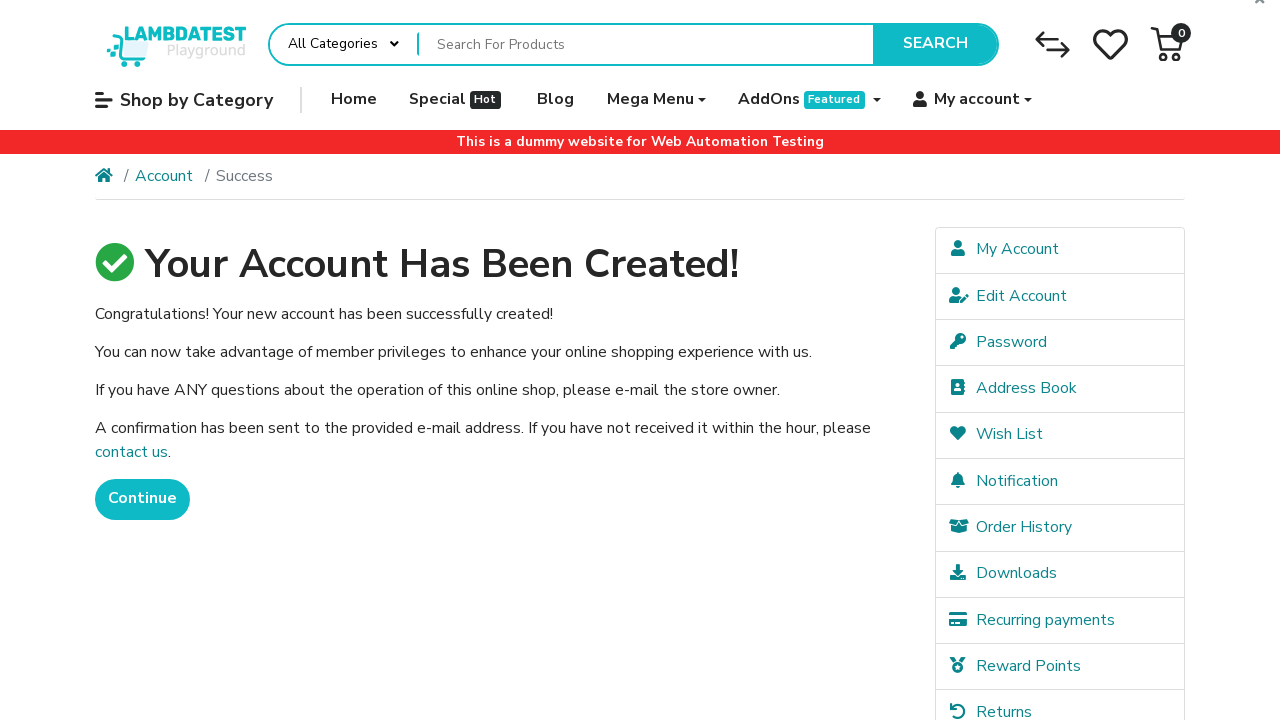

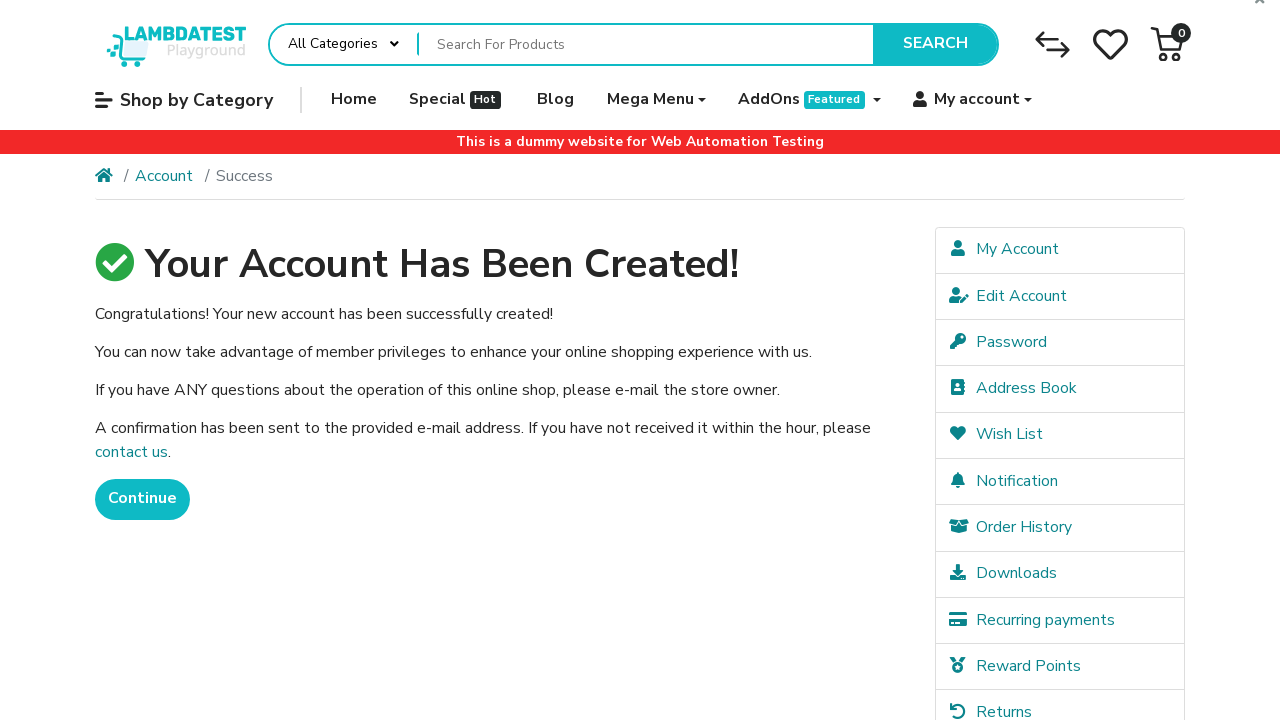